Tests form filling functionality by completing two different contact forms on the page with name, message, and captcha fields

Starting URL: https://ultimateqa.com/filling-out-forms/

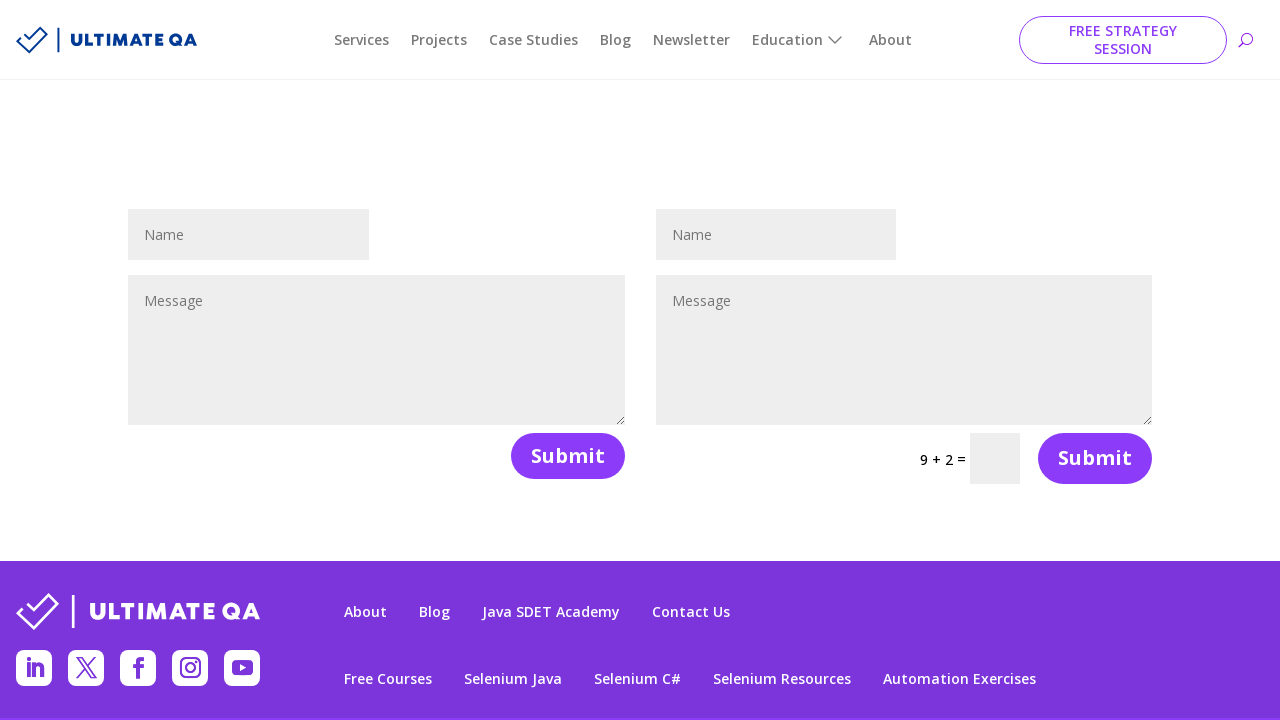

Filled first form name field with 'mano' on (//input[@id='et_pb_contact_name_0'])[1]
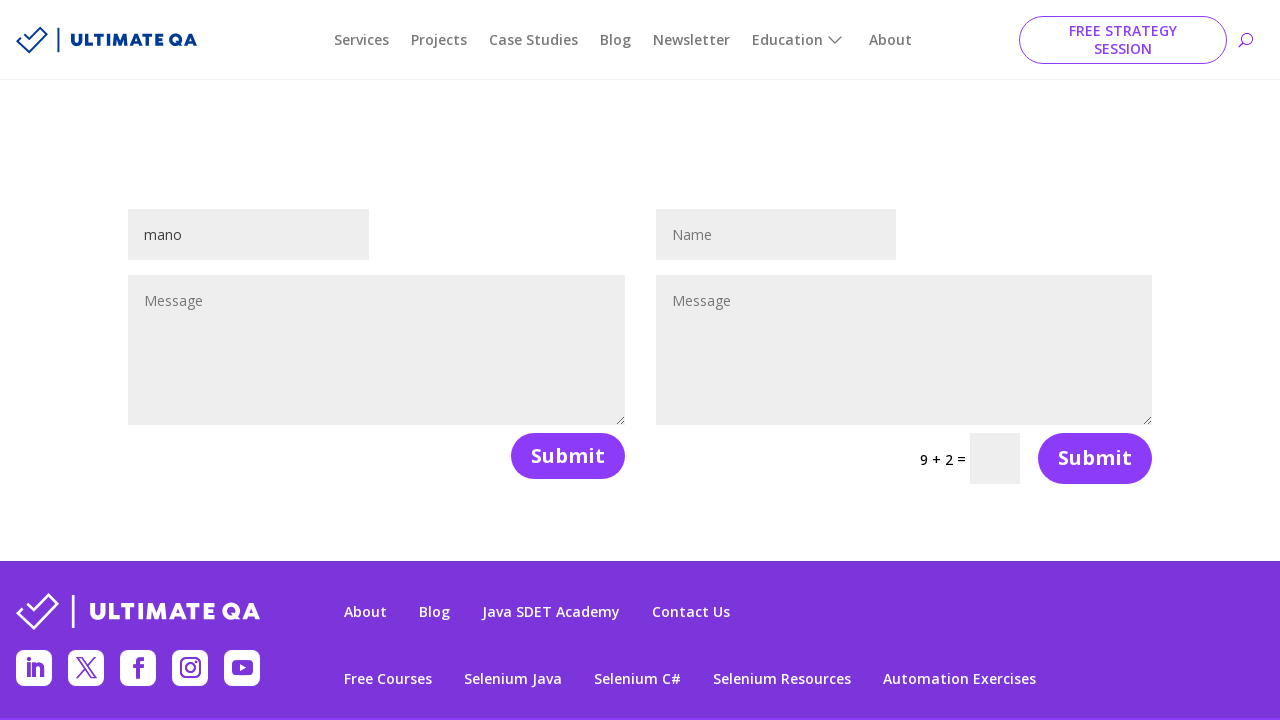

Filled first form message field with 'some where is it missing' on (//textarea[@id='et_pb_contact_message_0'])[1]
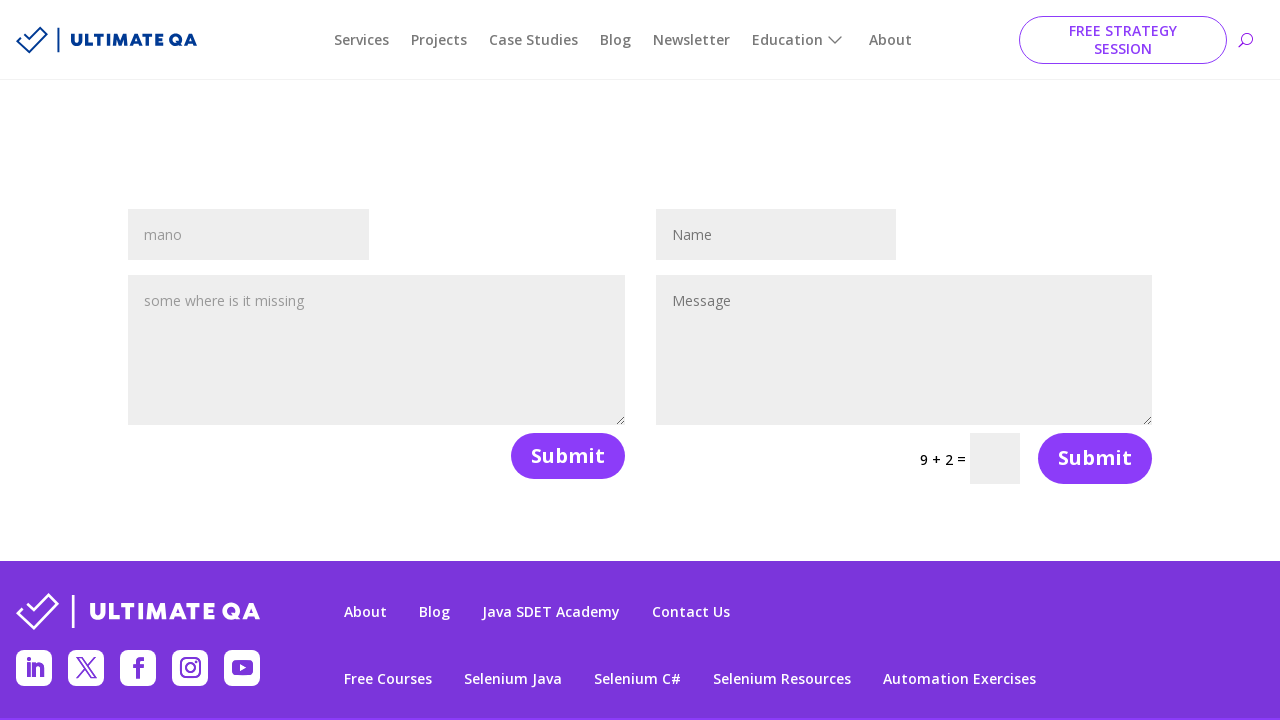

Submitted first contact form at (568, 456) on (//button[@name='et_builder_submit_button'][normalize-space()='Submit'])[1]
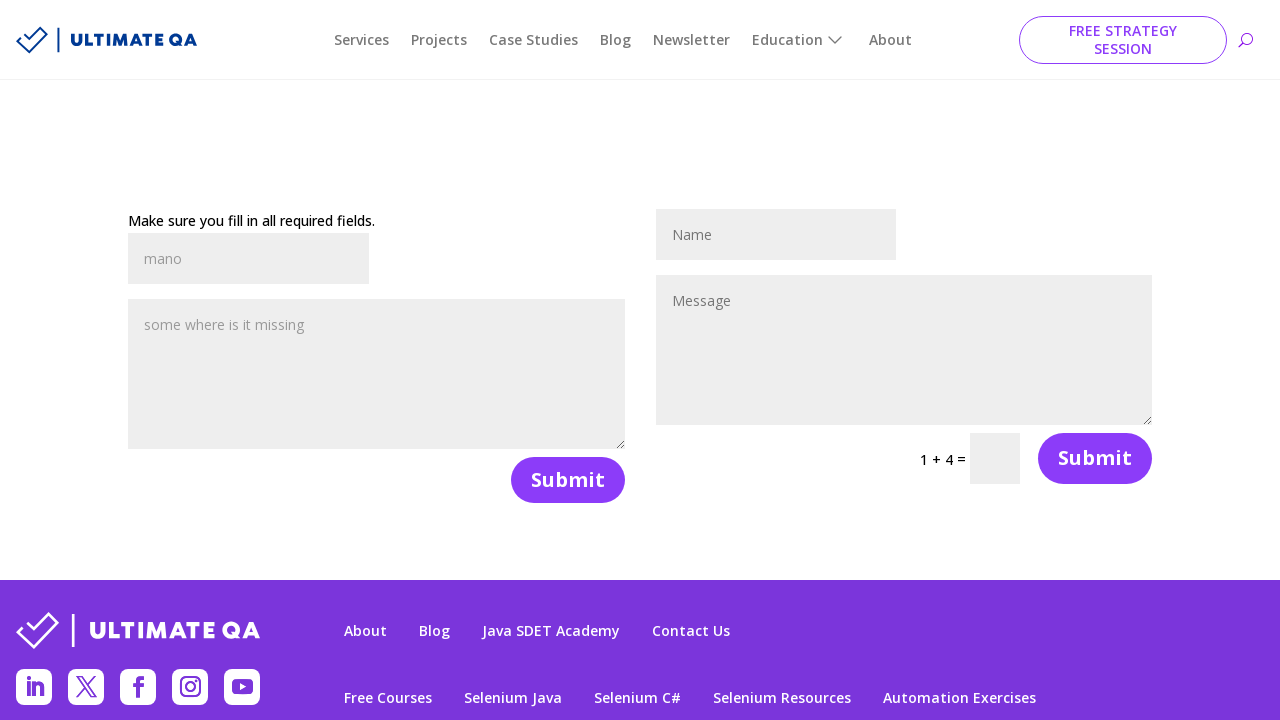

Filled second form name field with 'kumar' on //input[@id='et_pb_contact_name_1']
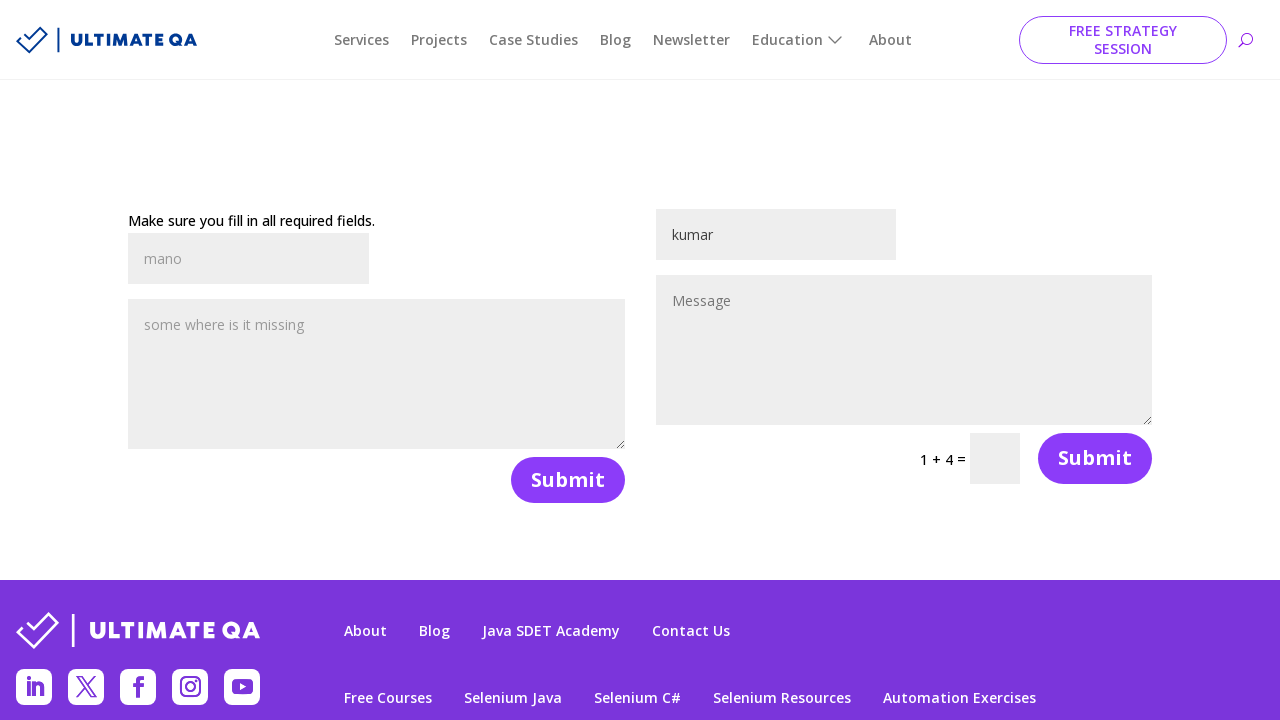

Filled second form message field with 'get a screenshot and pls update my account' on //textarea[@id='et_pb_contact_message_1']
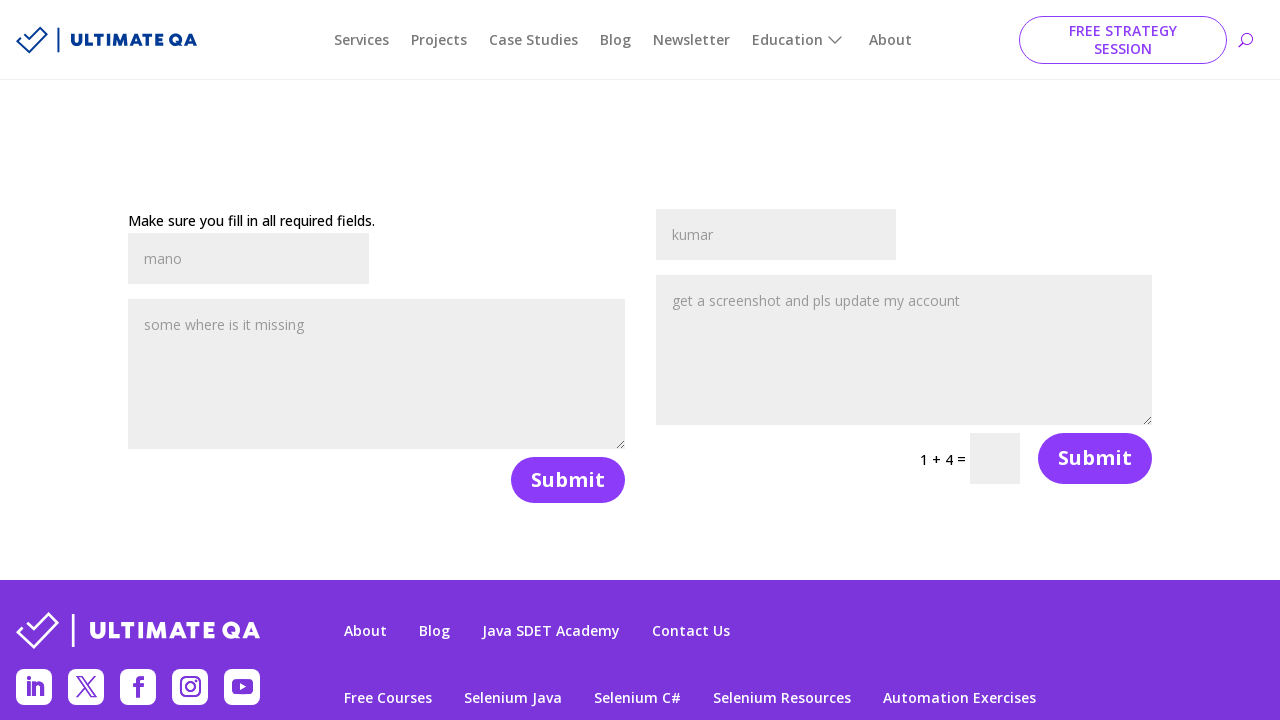

Filled captcha field with '15' on //input[@name='et_pb_contact_captcha_1']
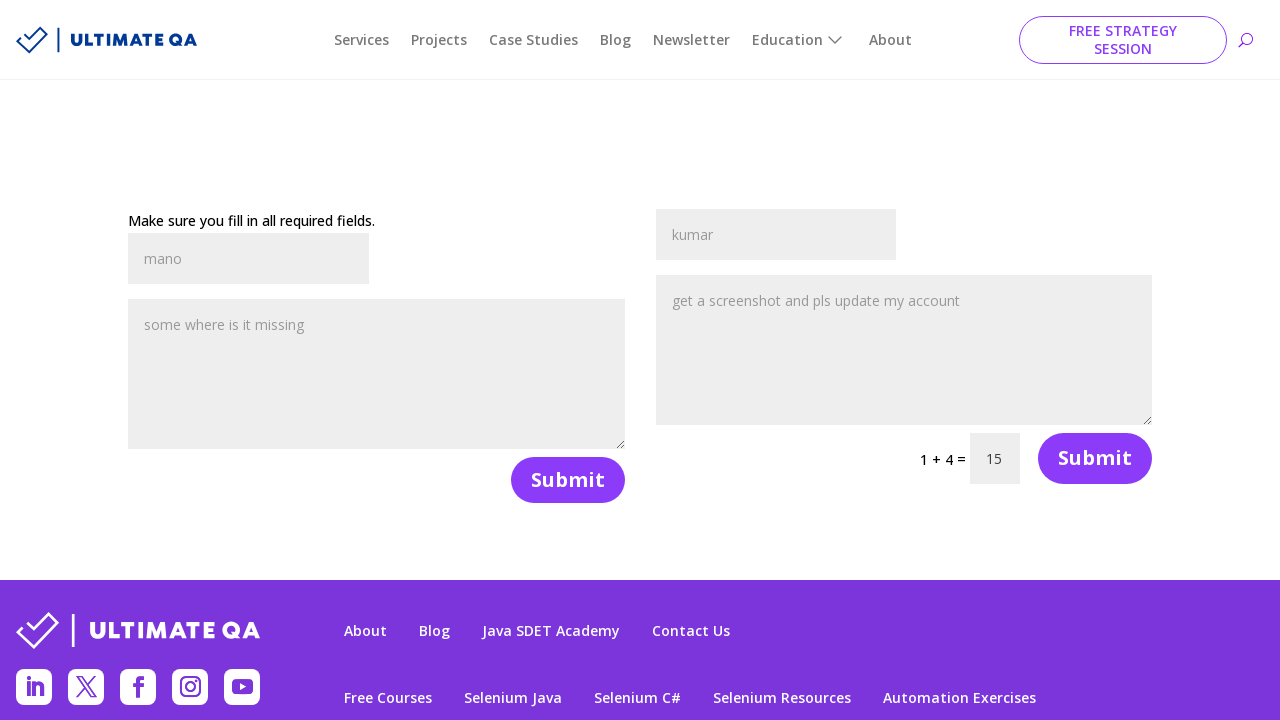

Submitted second contact form at (1095, 458) on (//button[@name='et_builder_submit_button'][normalize-space()='Submit'])[2]
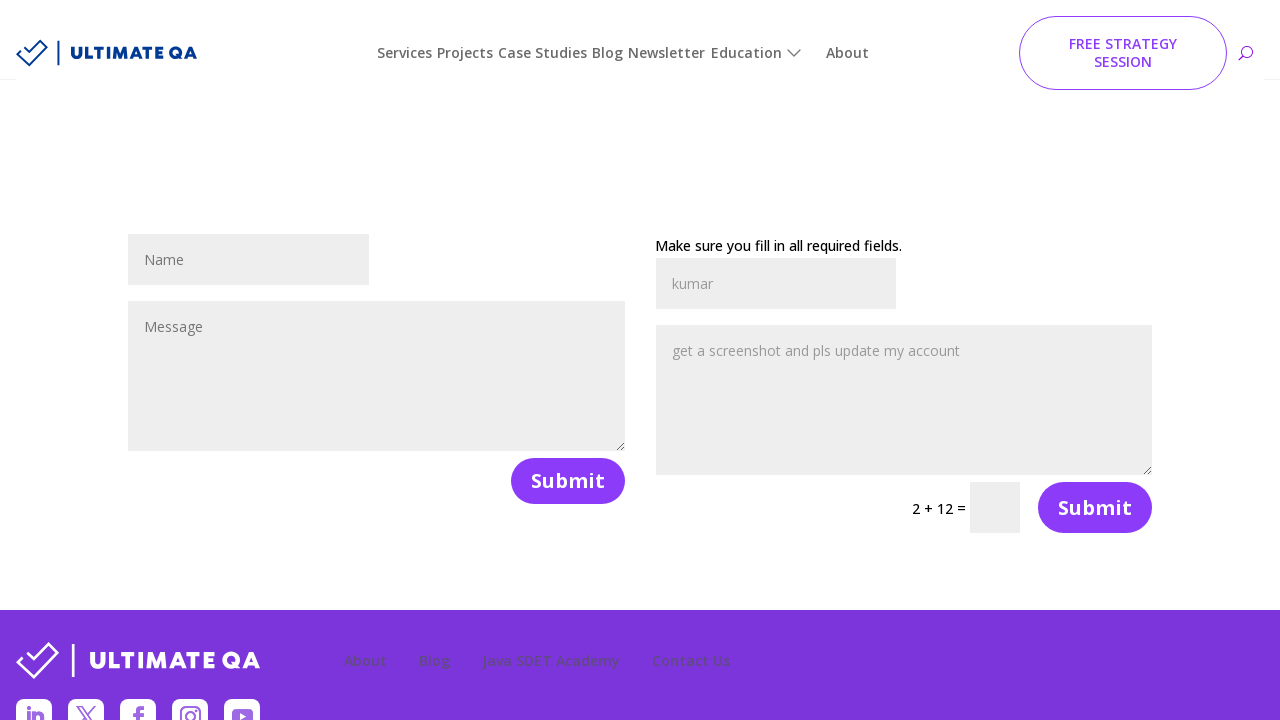

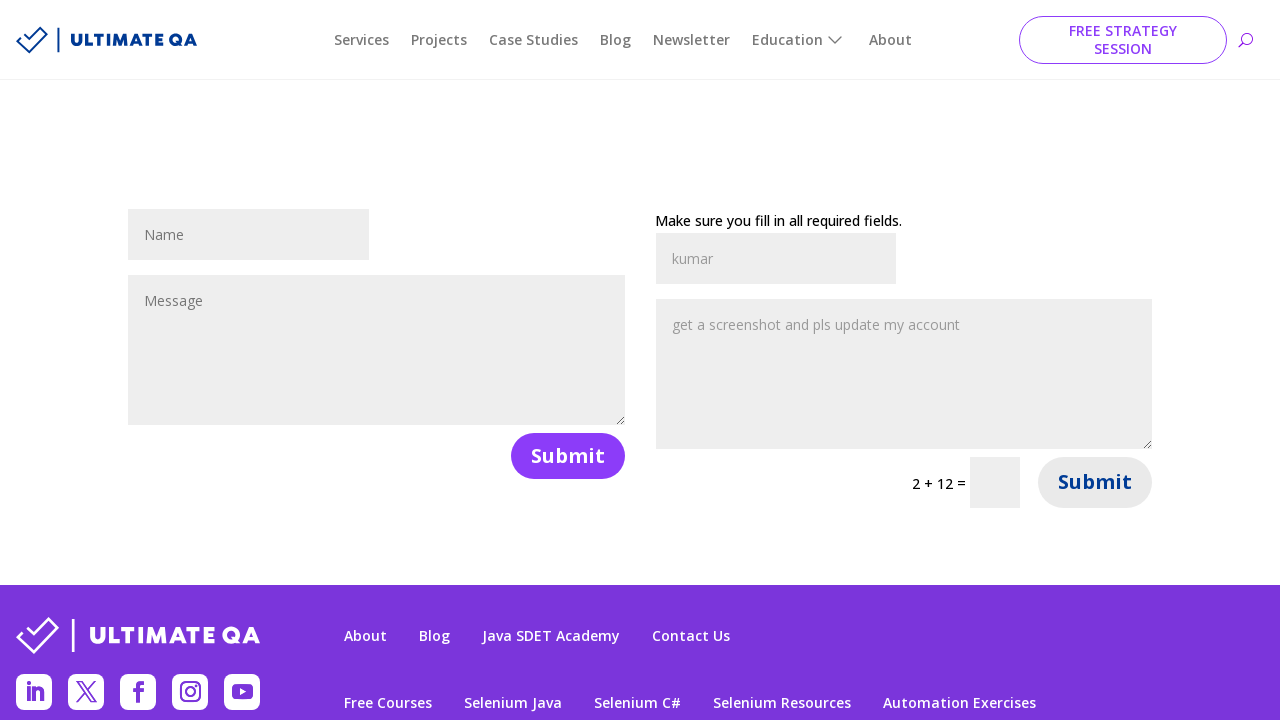